Tests form interactions on an automation practice page including clicking a checkbox, selecting a dropdown option, and using an autocomplete field to select "India" from suggestions.

Starting URL: https://rahulshettyacademy.com/AutomationPractice/

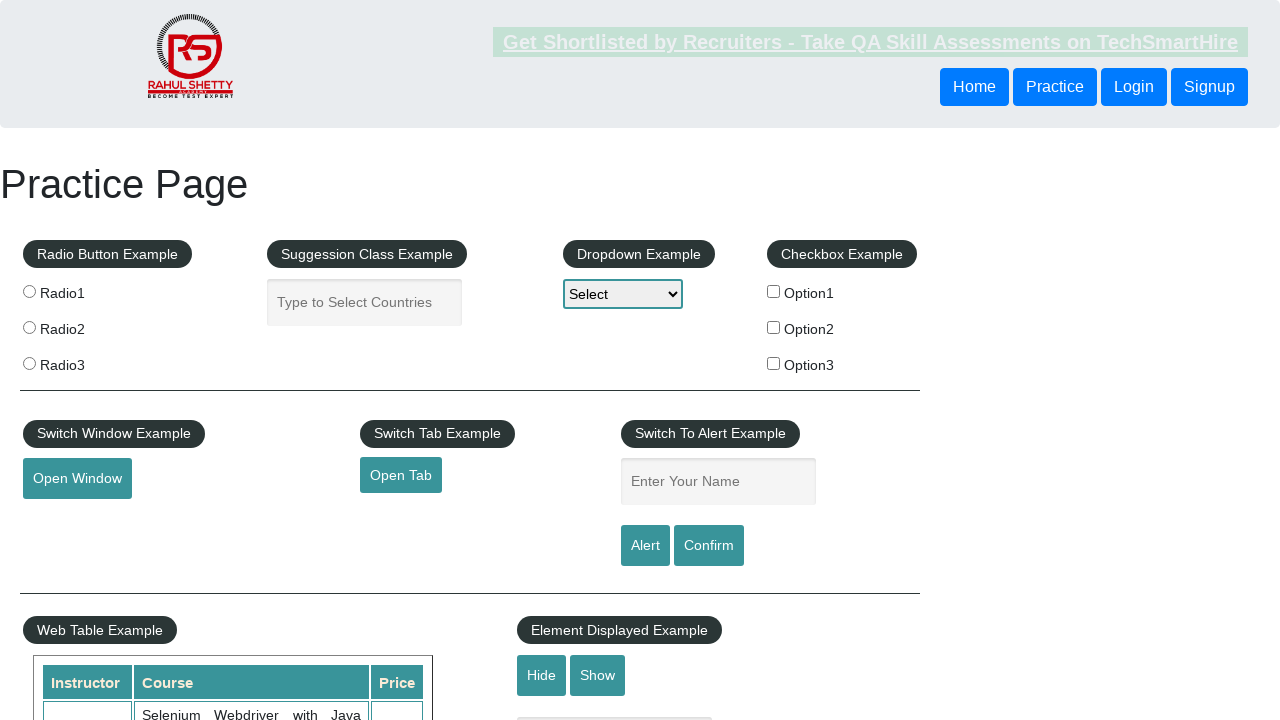

Clicked the second checkbox at (774, 327) on (//input[@type='checkbox'])[2]
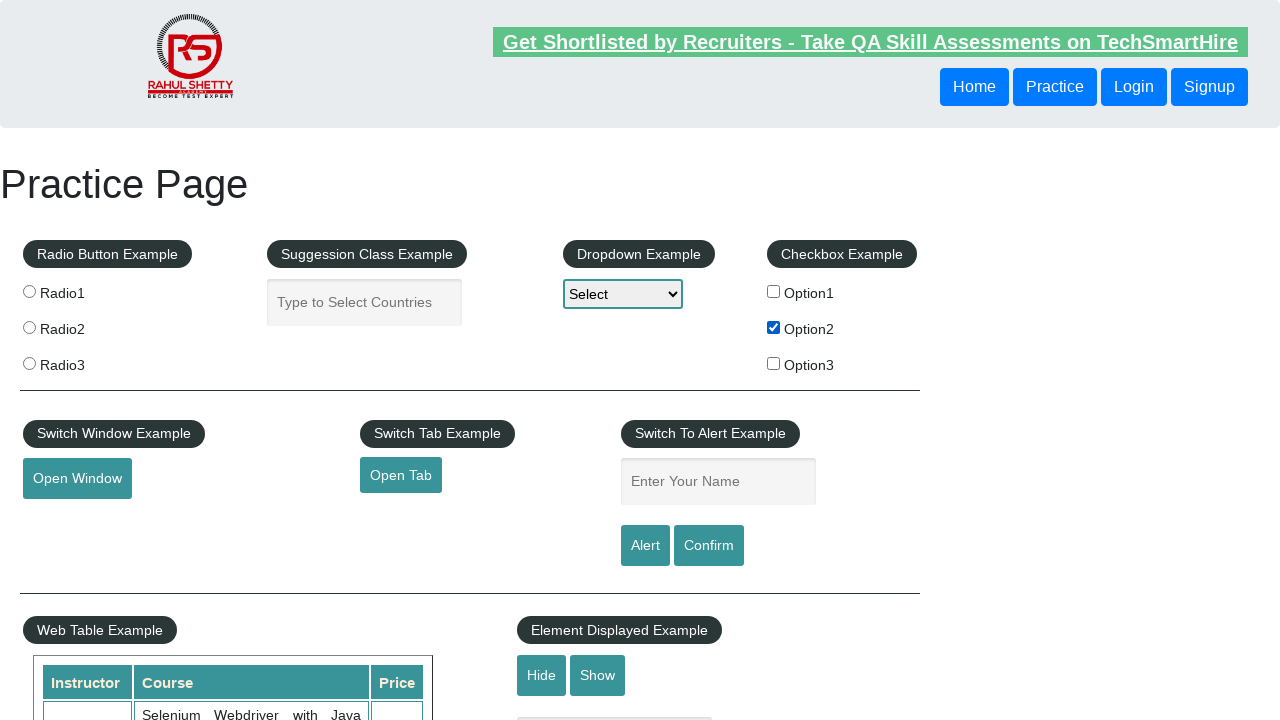

Selected 'Option2' from dropdown on #dropdown-class-example
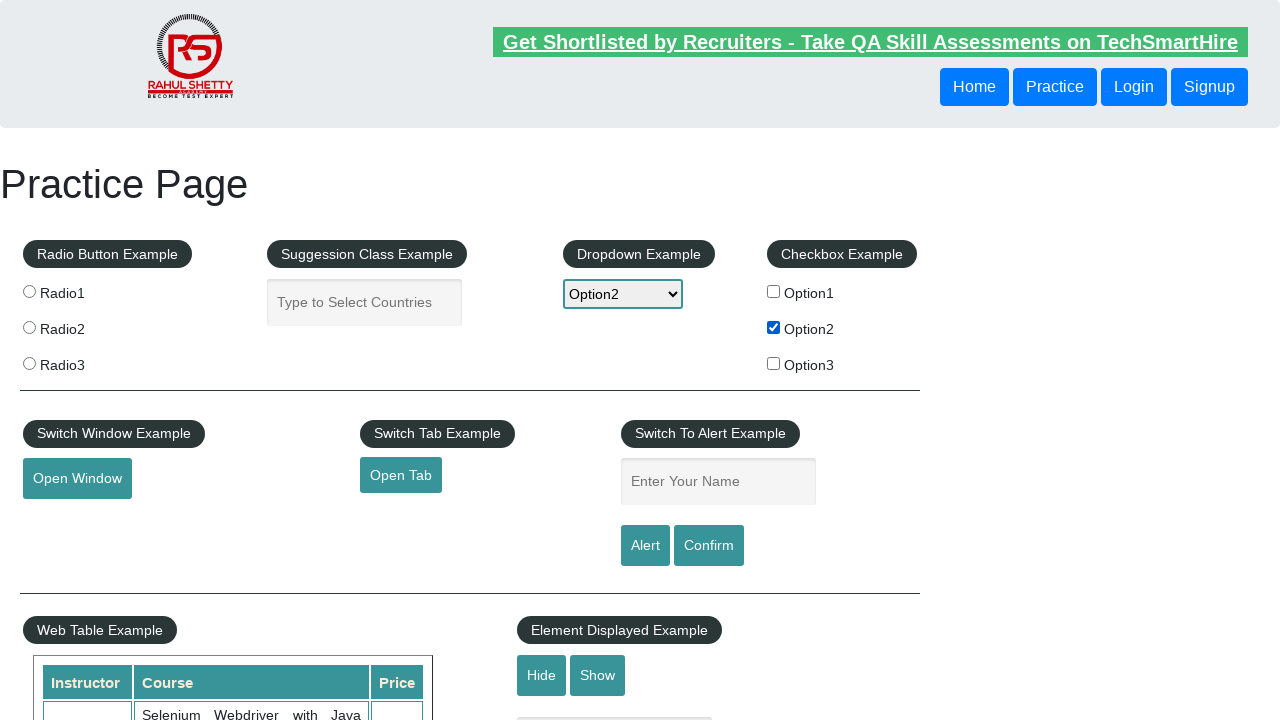

Typed 'in' in the autocomplete field to trigger suggestions on #autocomplete
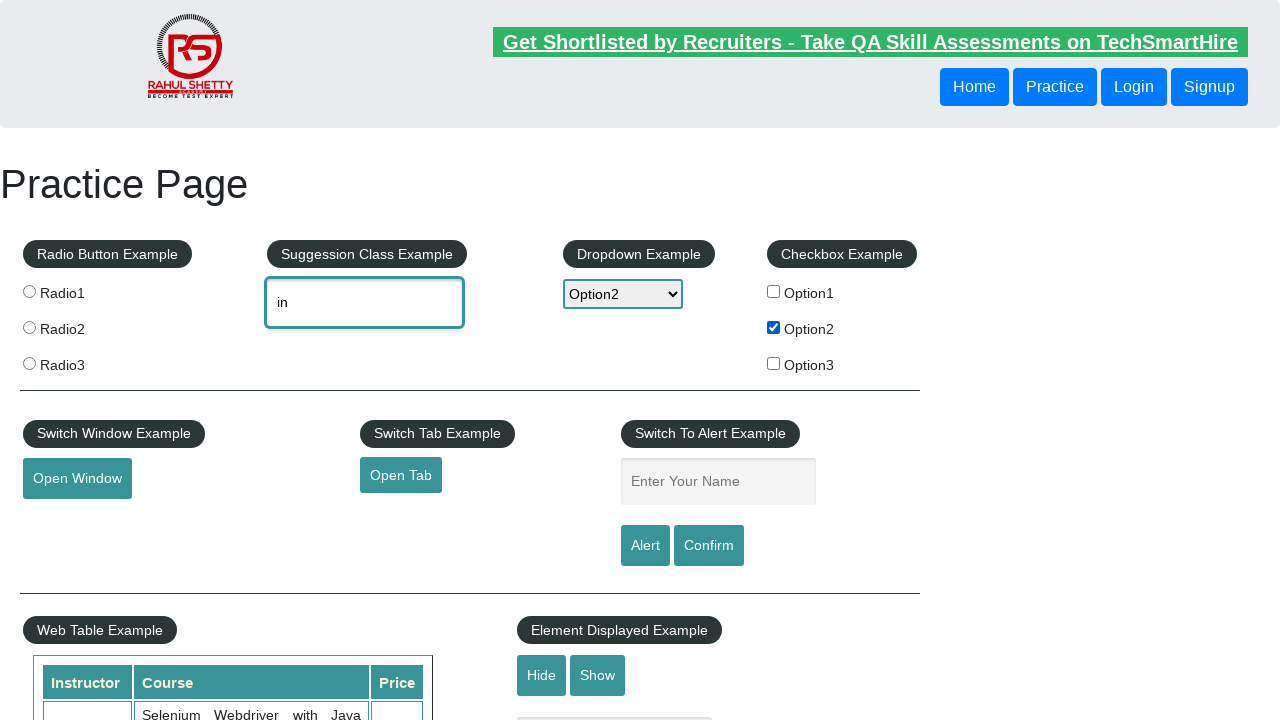

Autocomplete suggestions appeared
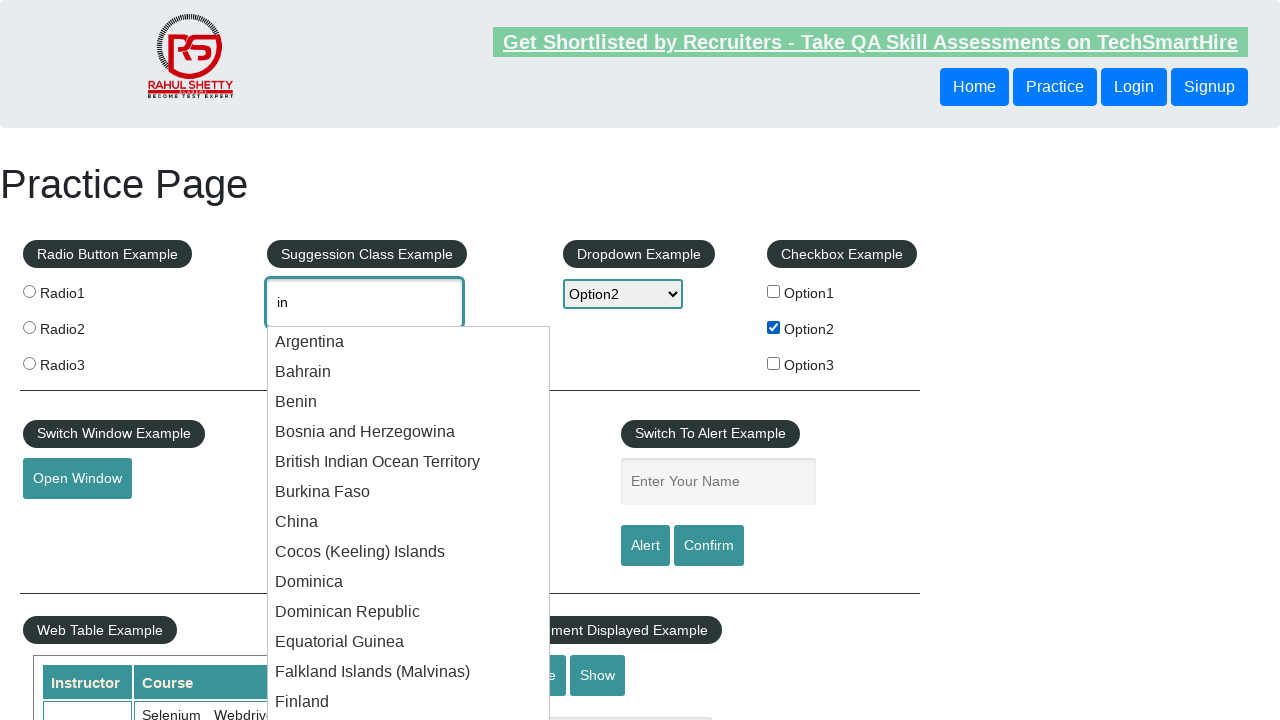

Selected 'India' from autocomplete suggestions at (409, 361) on ul.ui-autocomplete li div:text-is('India')
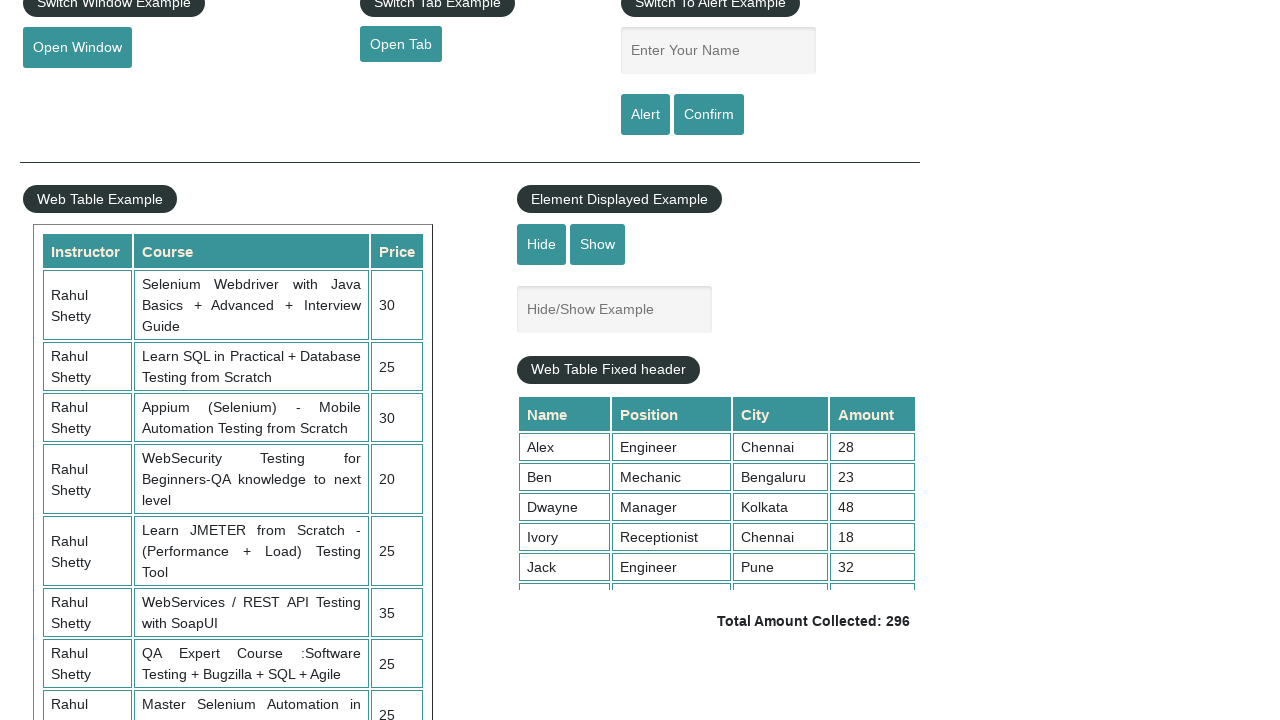

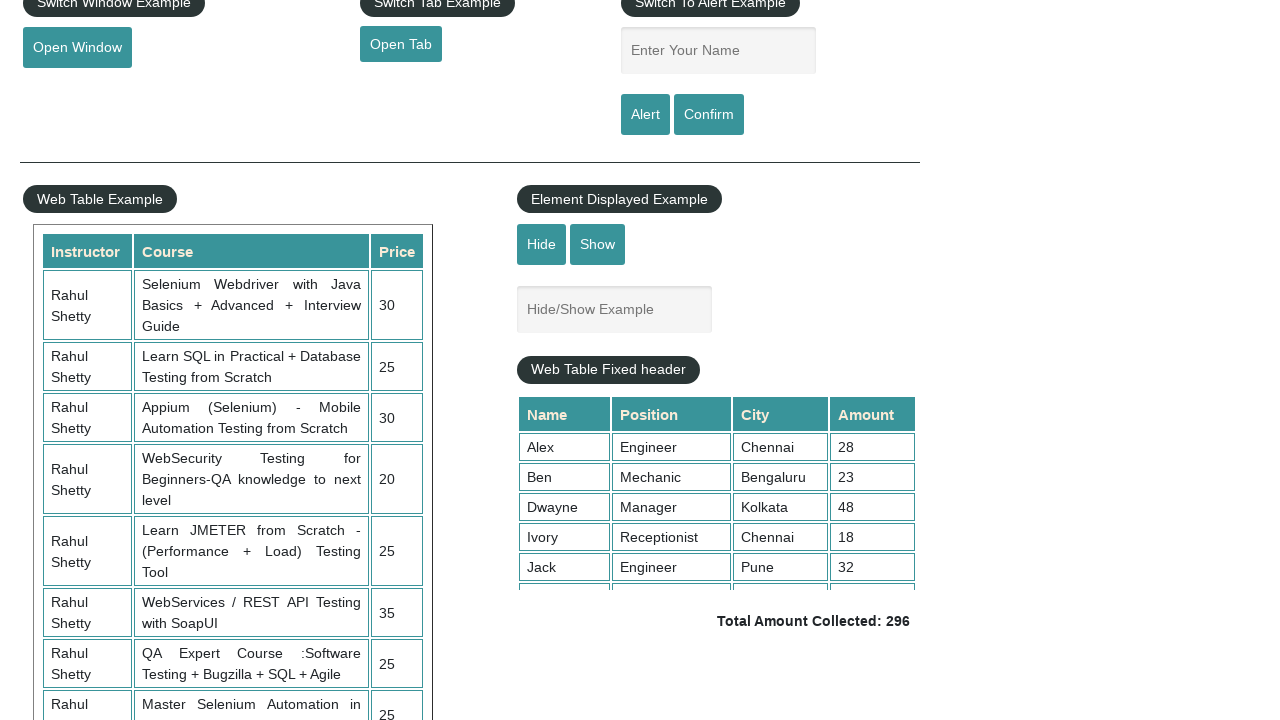